Tests navigation from the homepage to Elements section, then to the Text Box submenu item.

Starting URL: https://demoqa.com

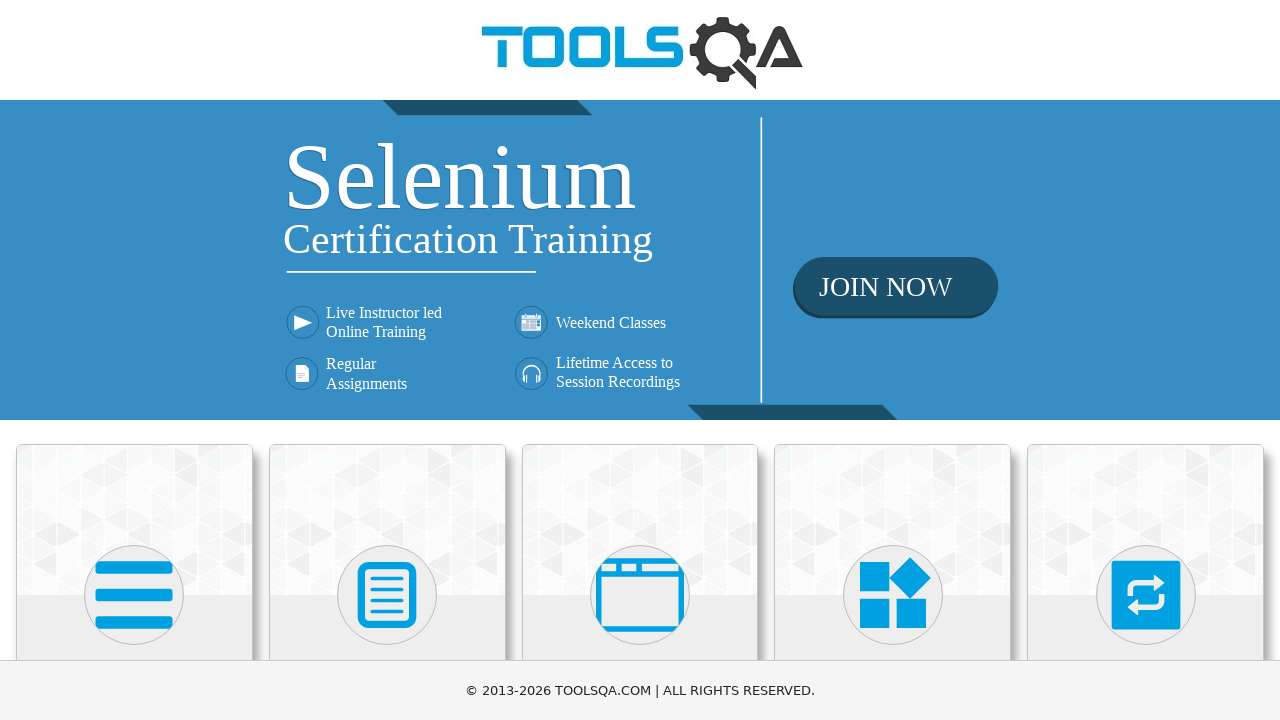

Clicked on Elements card from homepage at (134, 360) on (//h5)[1]
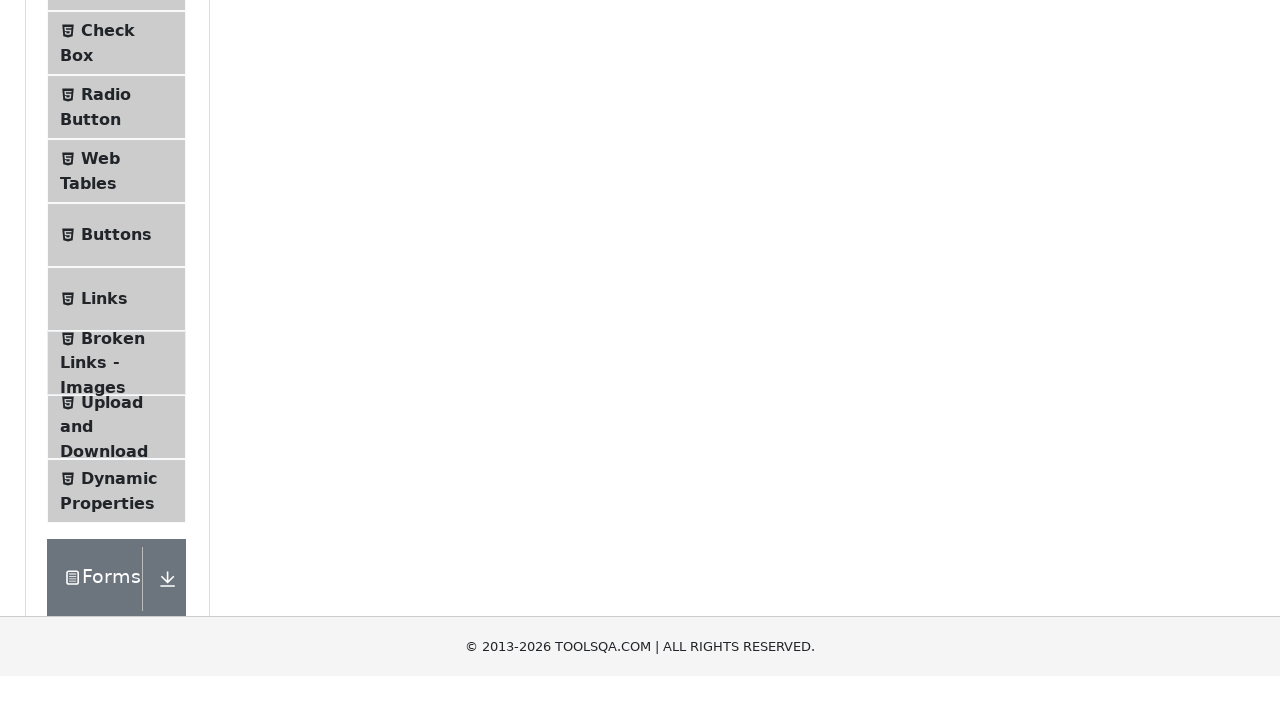

Navigation to Elements section completed
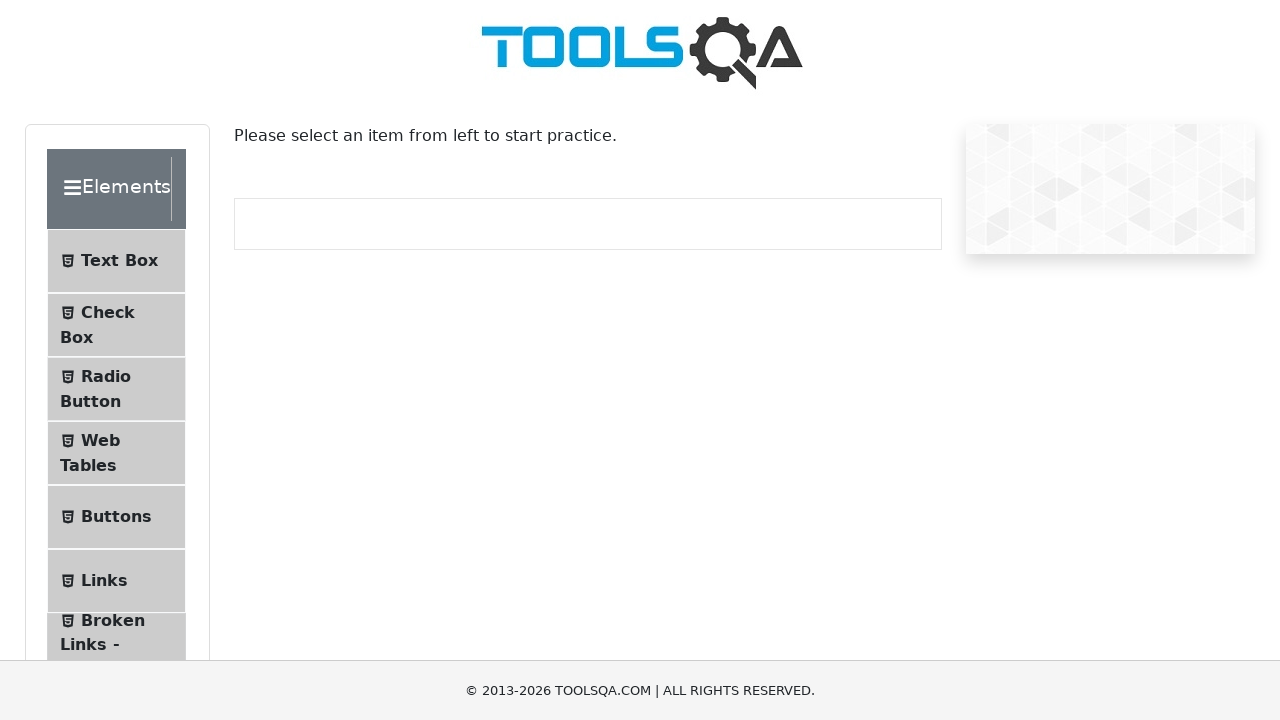

Clicked on Text Box submenu item at (119, 261) on xpath=//span[text()='Text Box']
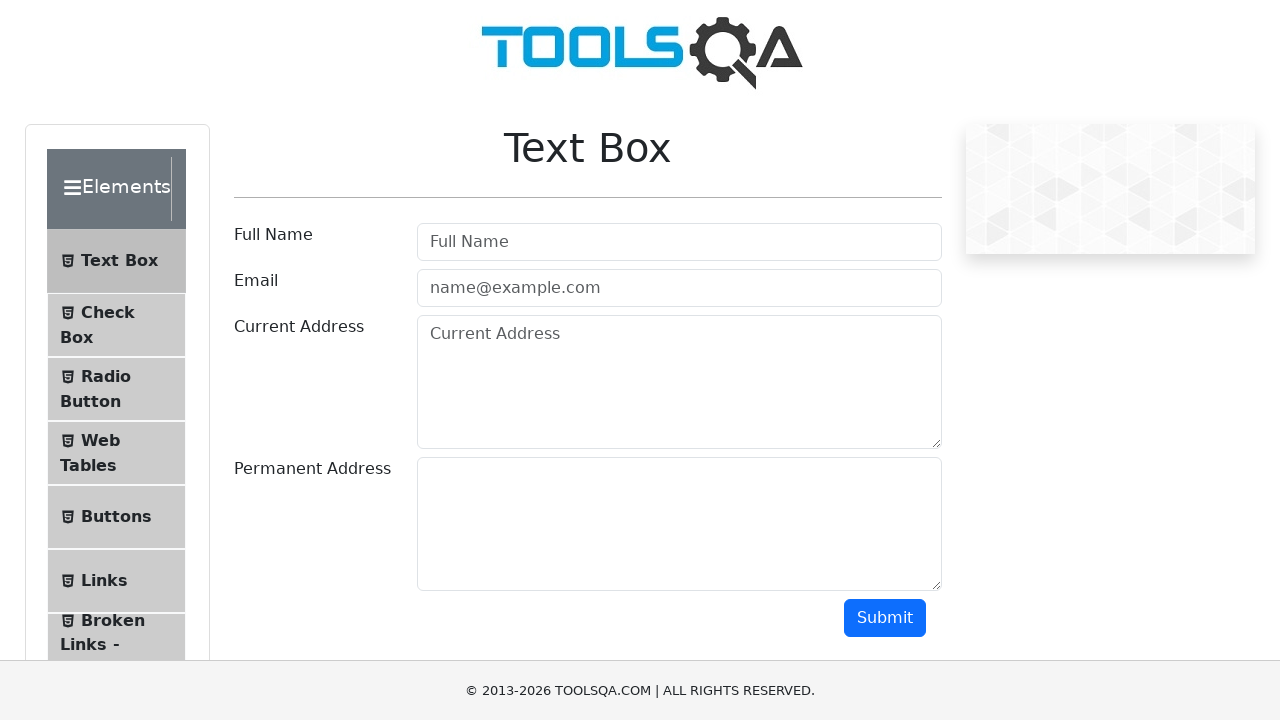

Text Box page loaded and heading appeared
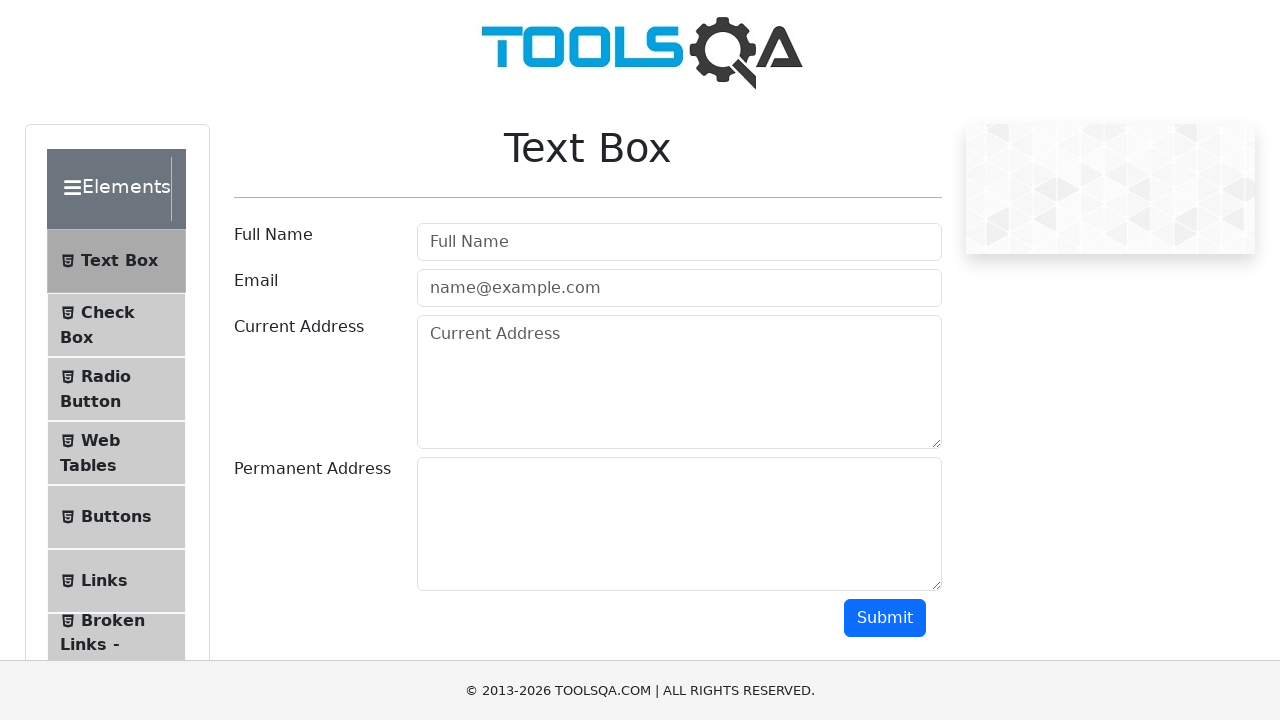

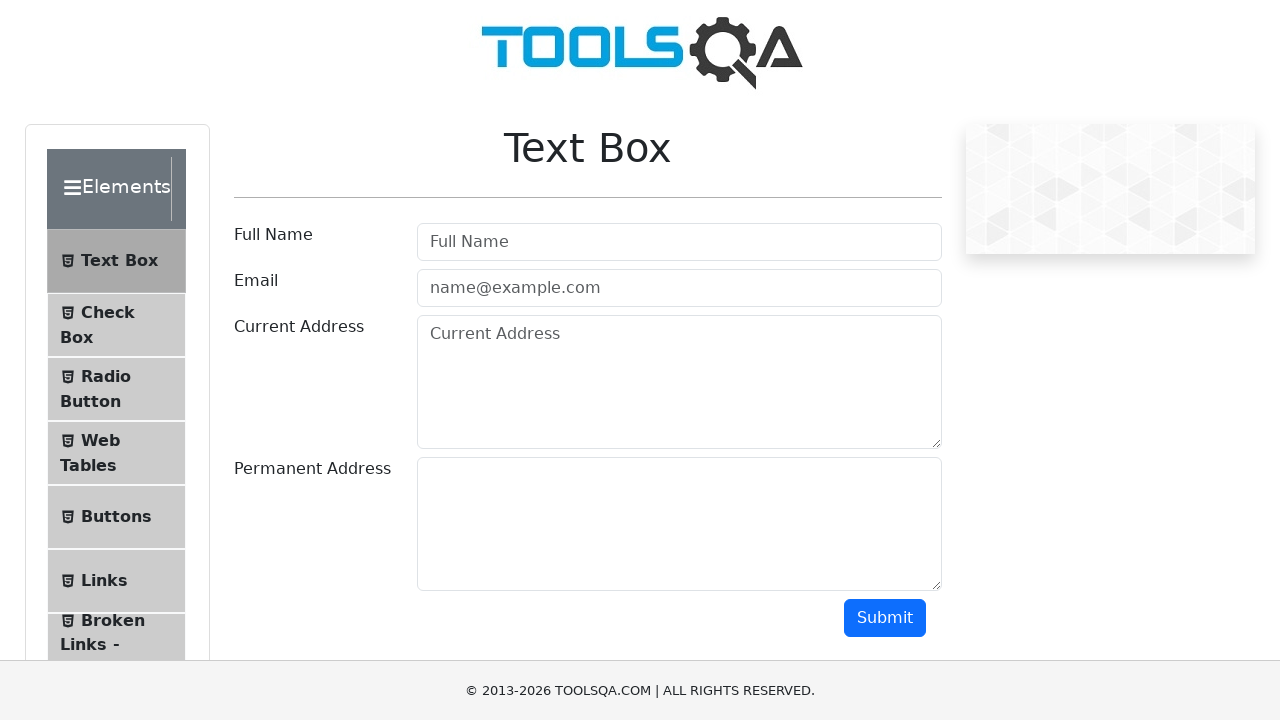